Tests button interactions including getting position, checking CSS properties, getting button dimensions, and clicking to navigate home

Starting URL: https://www.leafground.com/button.xhtml

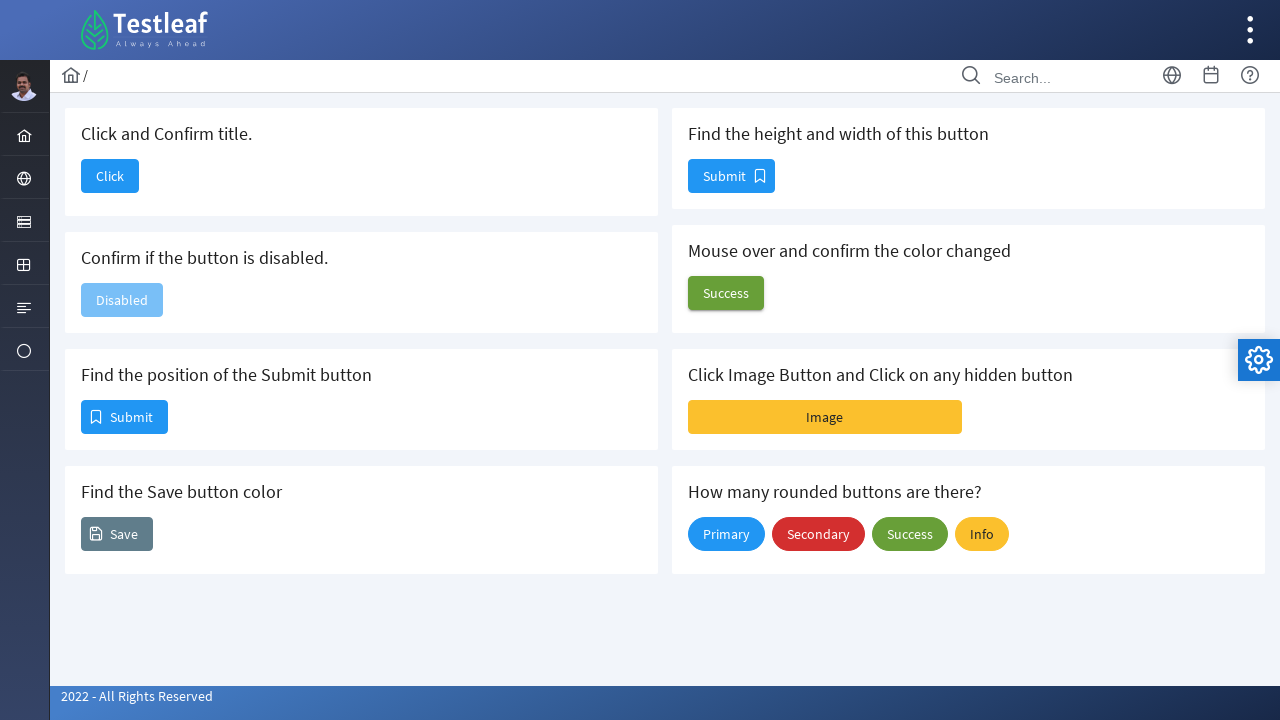

Retrieved submit button bounding box to get position
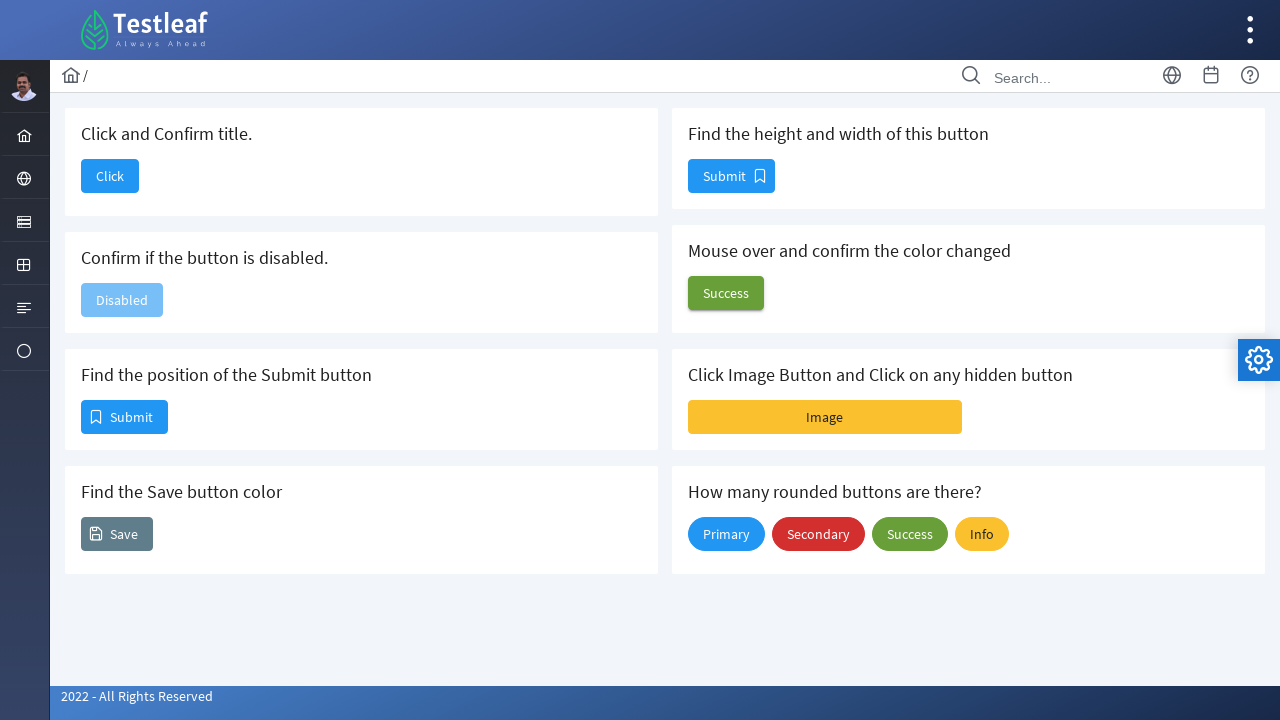

Retrieved button color CSS property
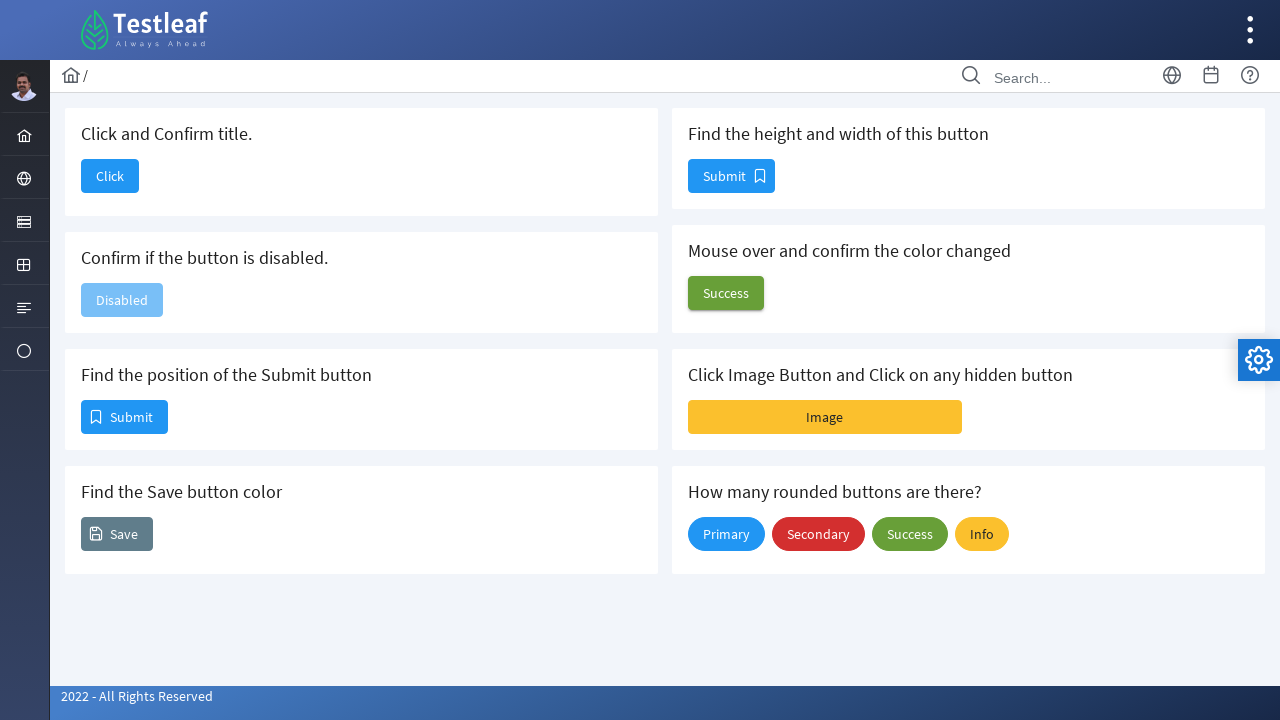

Retrieved button size via bounding box
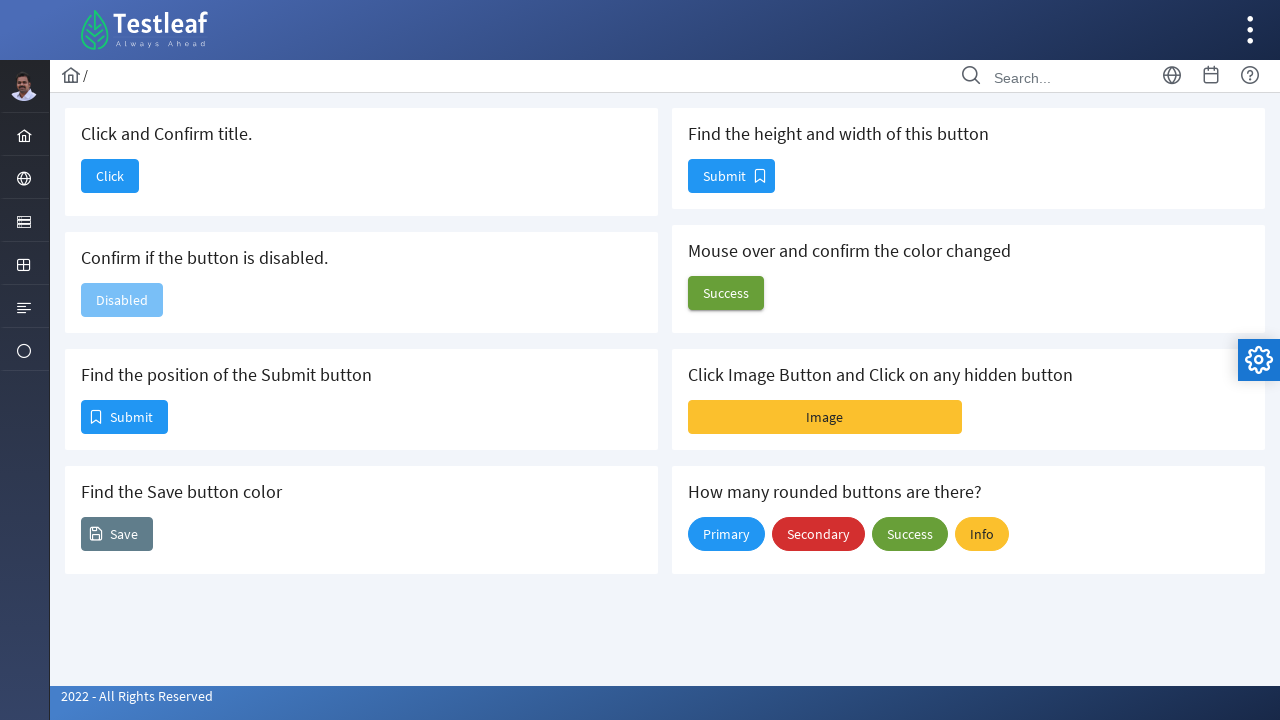

Clicked home button to navigate at (110, 176) on #j_idt88\:j_idt90 span
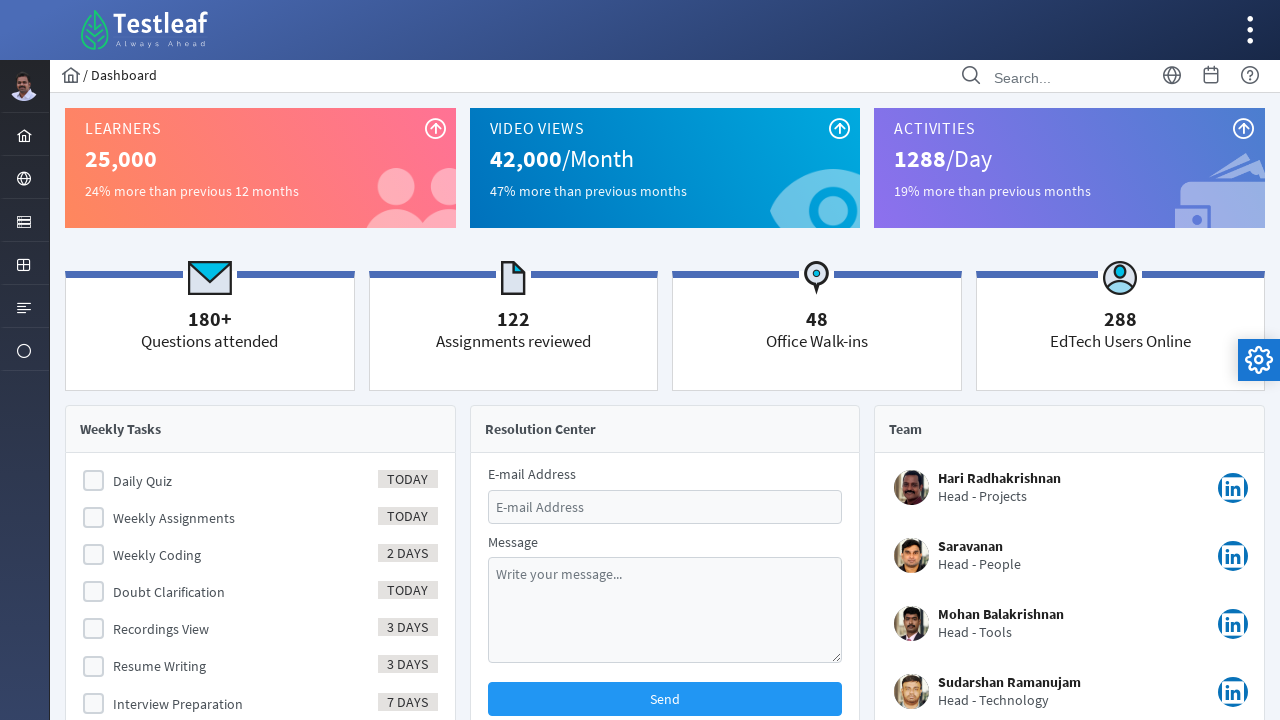

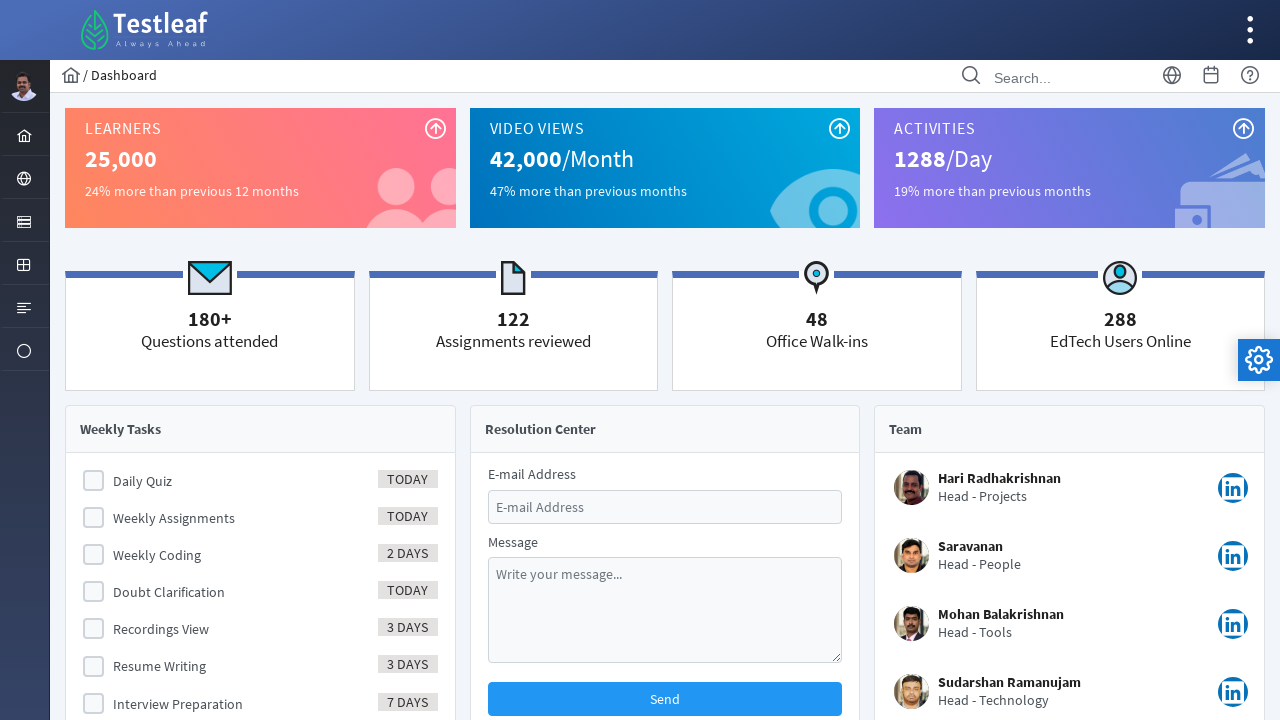